Tests drag and drop functionality by dragging element A to position B, verifying the swap, then dragging it back to verify elements return to original positions.

Starting URL: https://the-internet.herokuapp.com/drag_and_drop

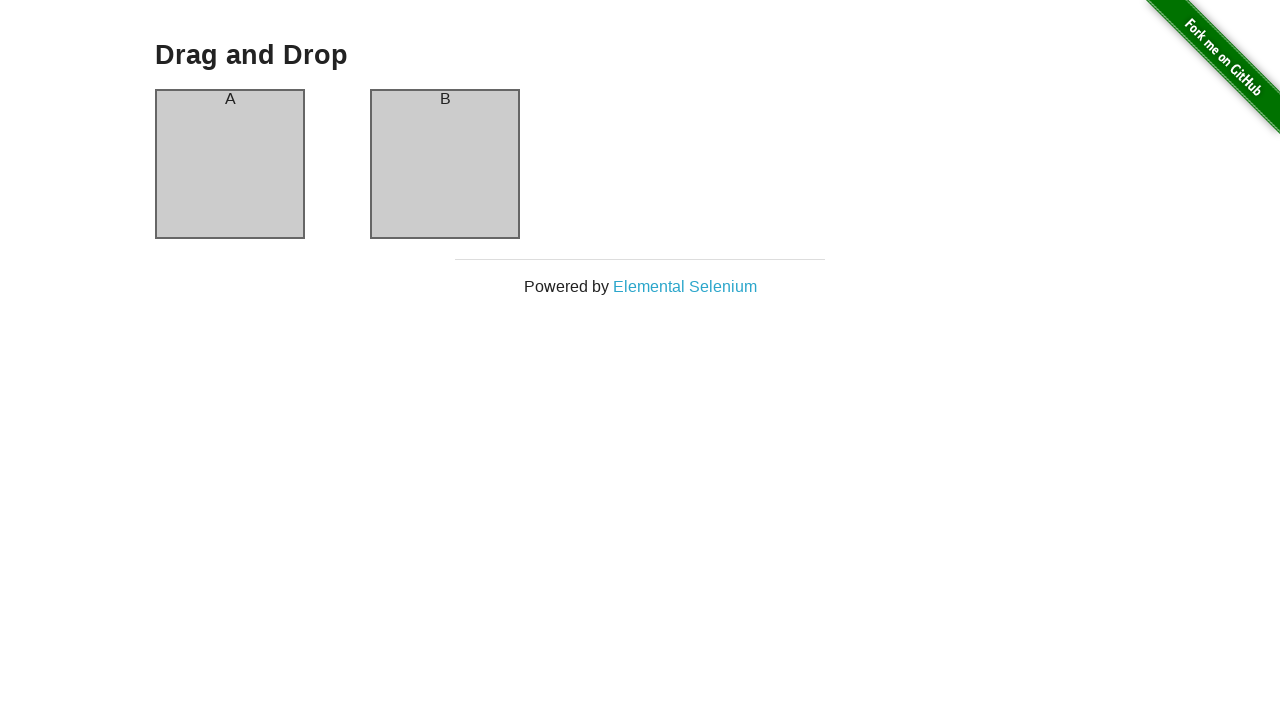

Waited for drag and drop page header to load
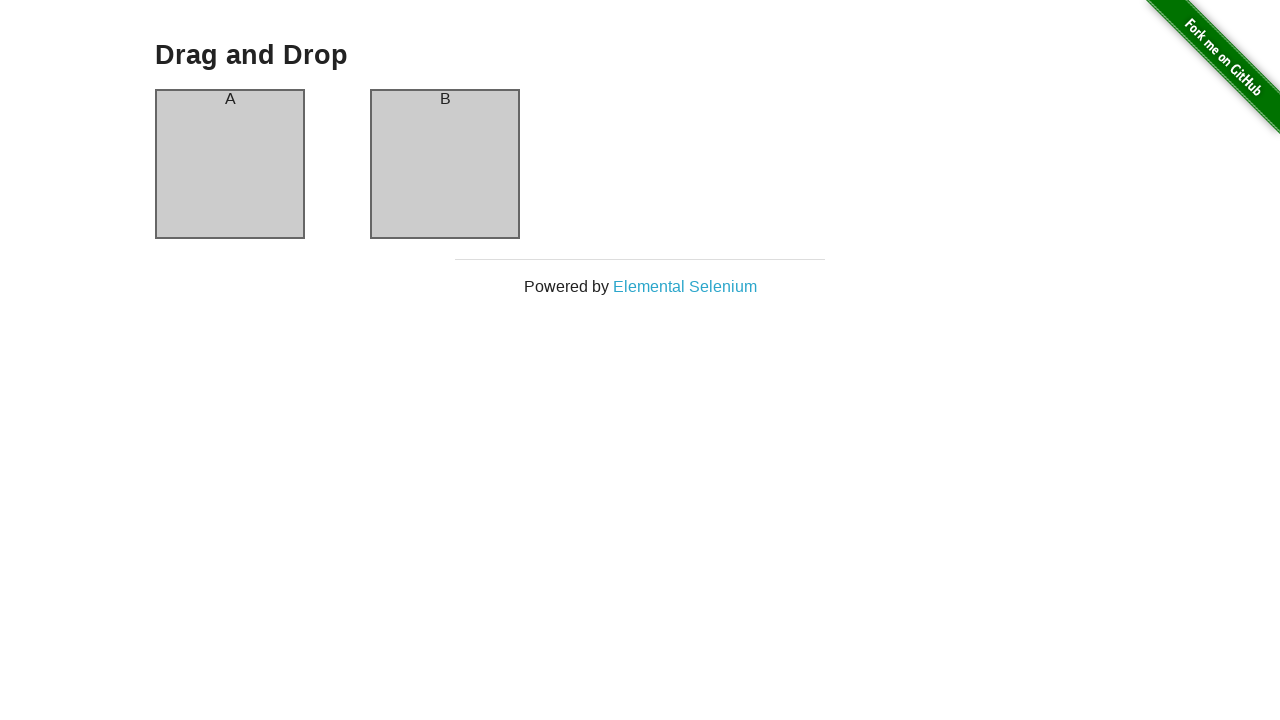

Verified column A element is visible
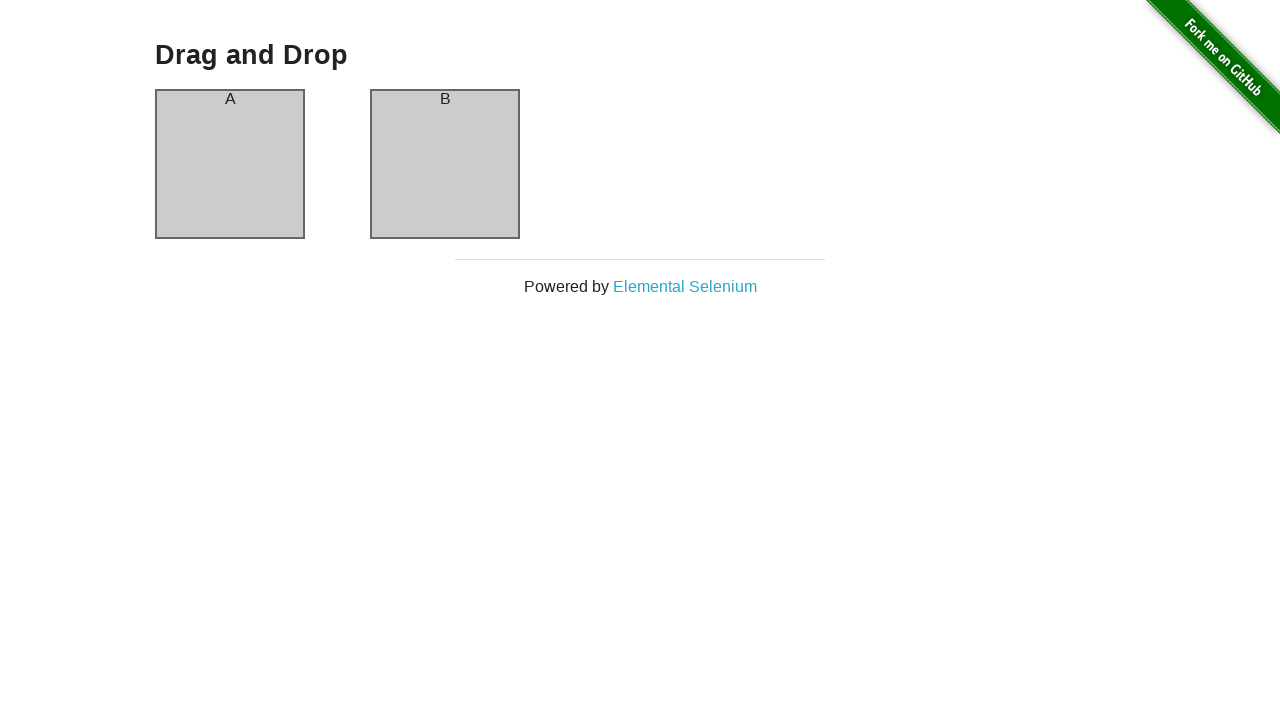

Verified column B element is visible
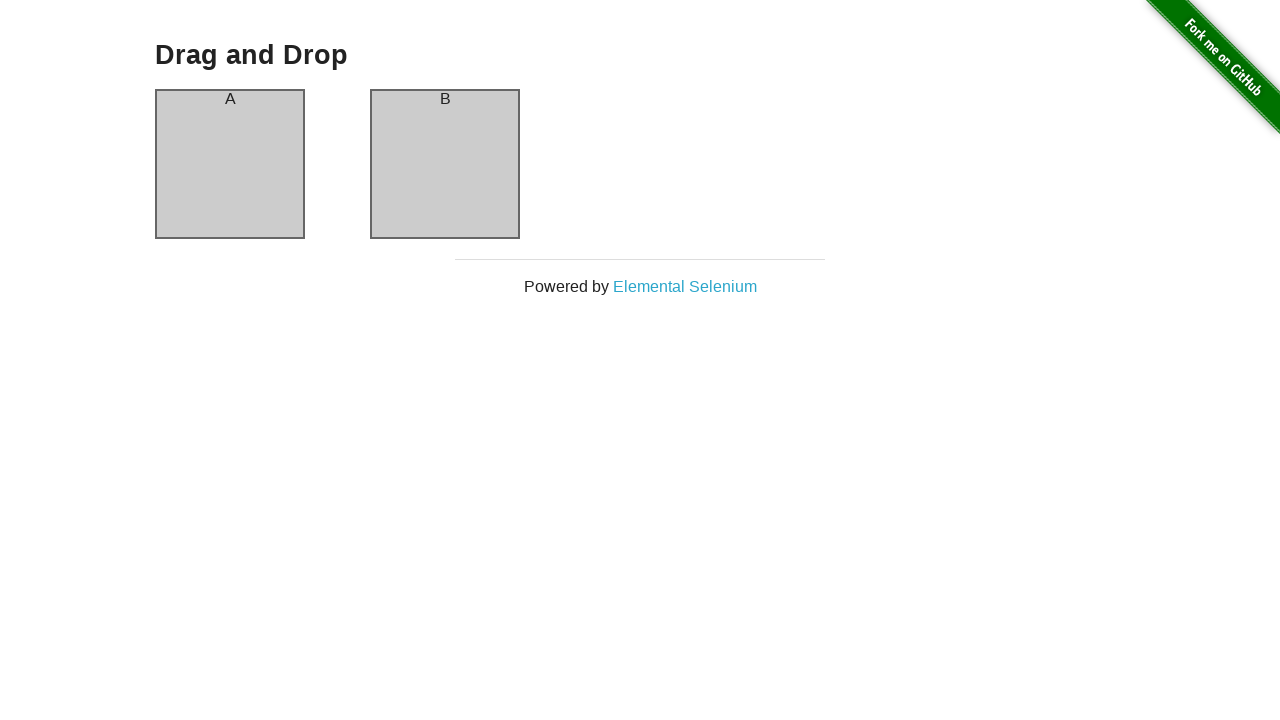

Dragged element A to position B at (445, 164)
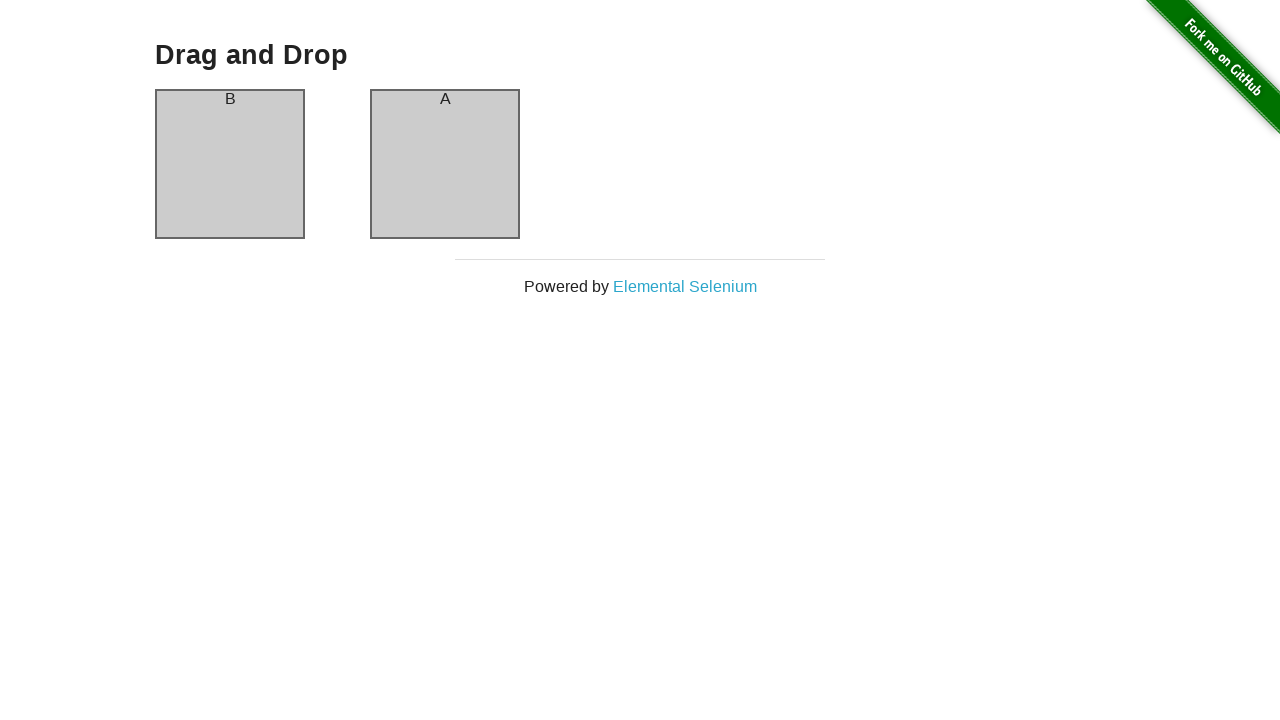

Waited 500ms for DOM to update after first drag
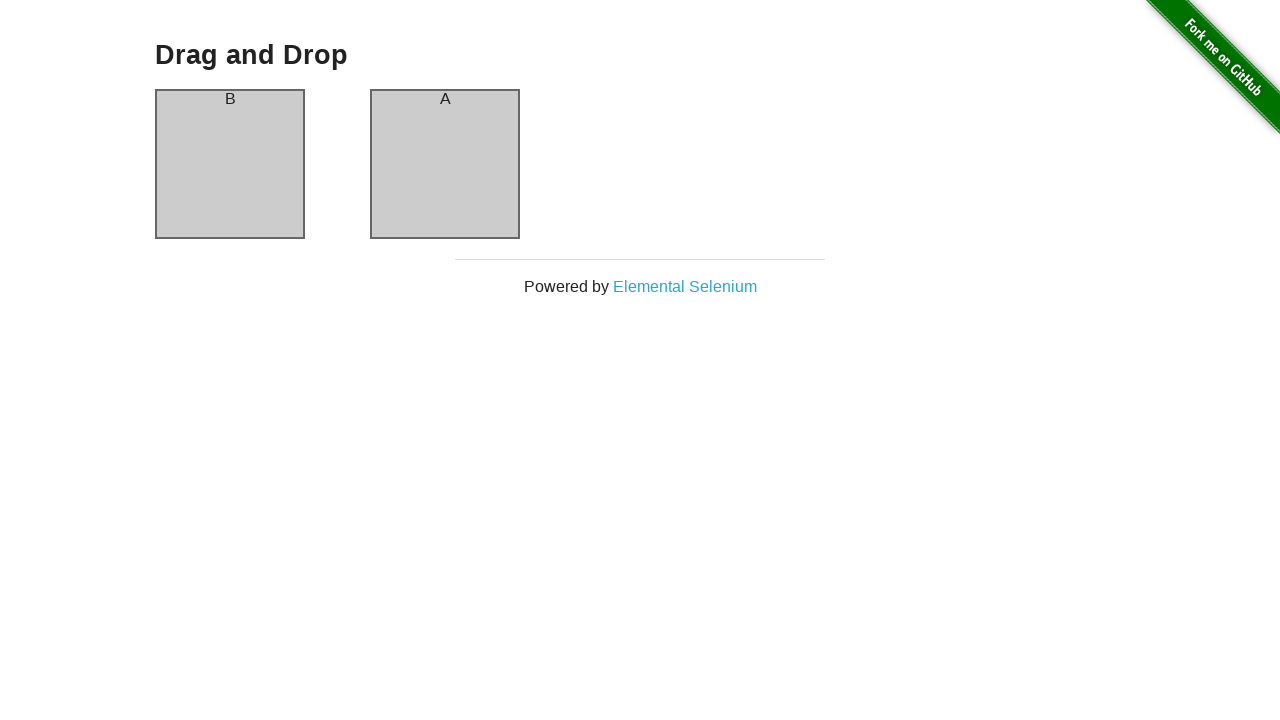

Dragged element back from position B to original position A at (230, 164)
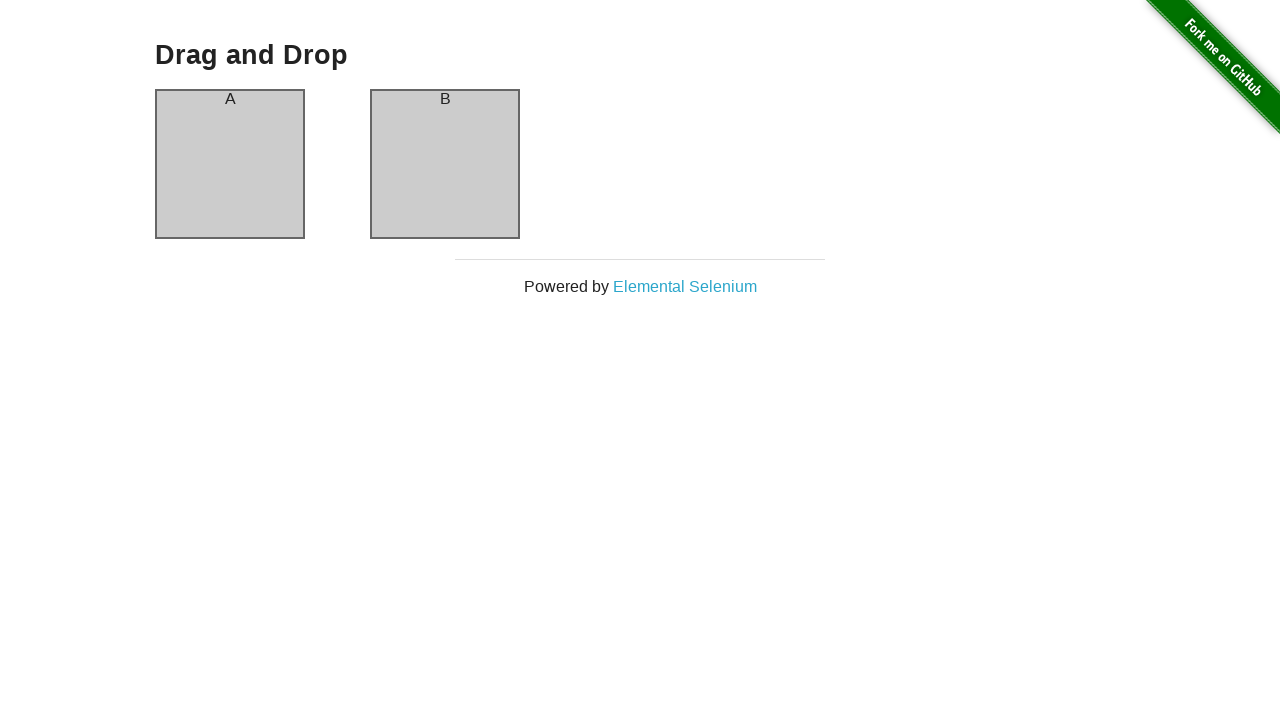

Waited 500ms for DOM to update after returning to original position
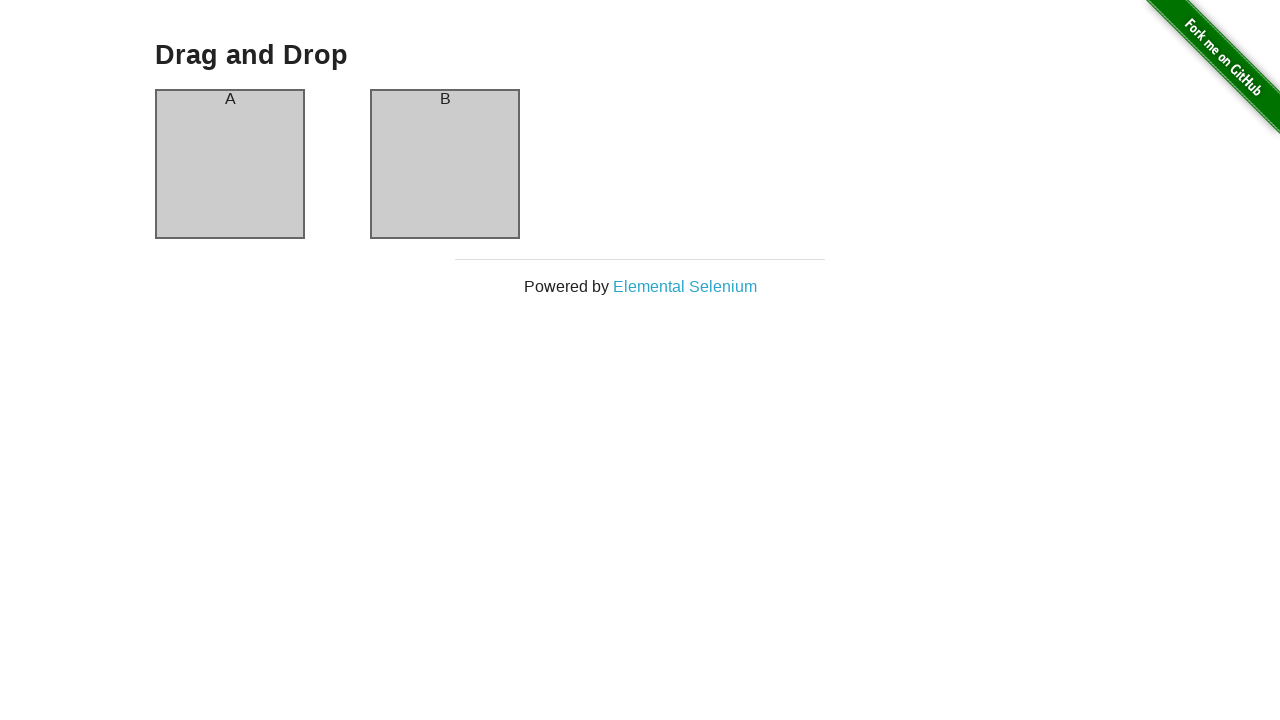

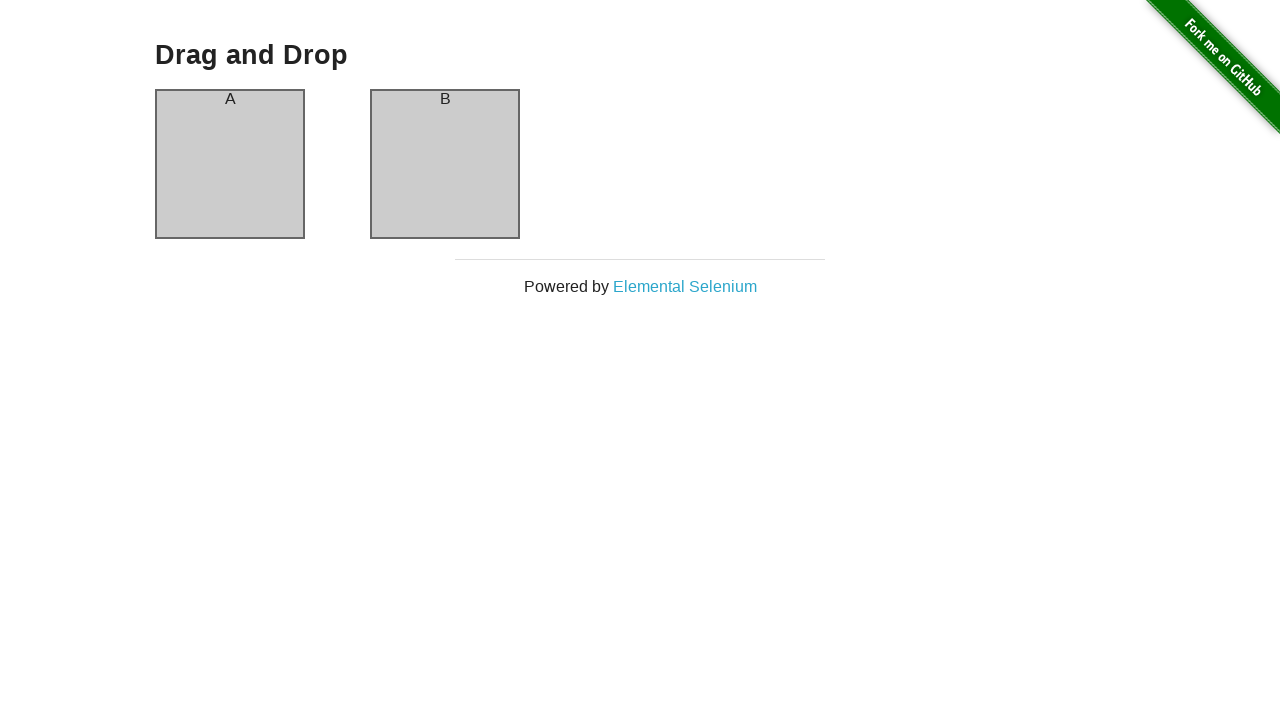